Tests a form submission by filling in name, email, and address fields, then copying the current address to the permanent address field using keyboard shortcuts

Starting URL: https://demoqa.com/text-box

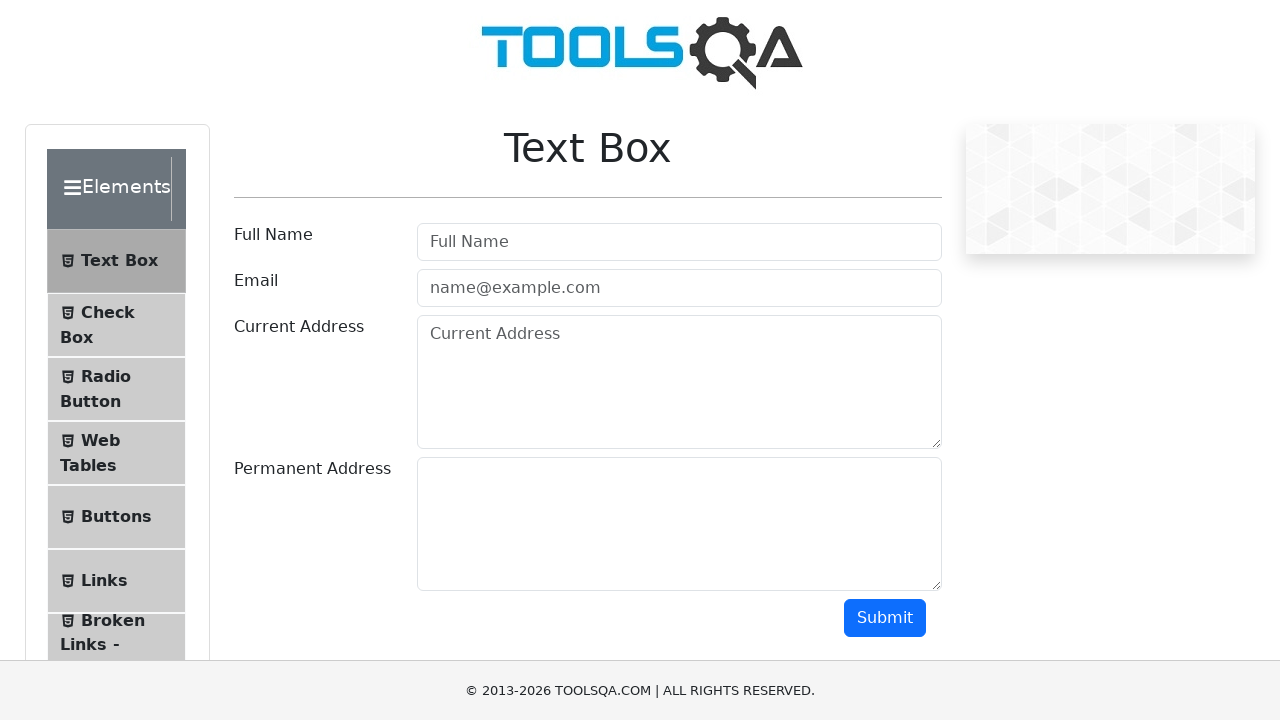

Filled Full Name field with 'Mr.Peter Haynes' on #userName
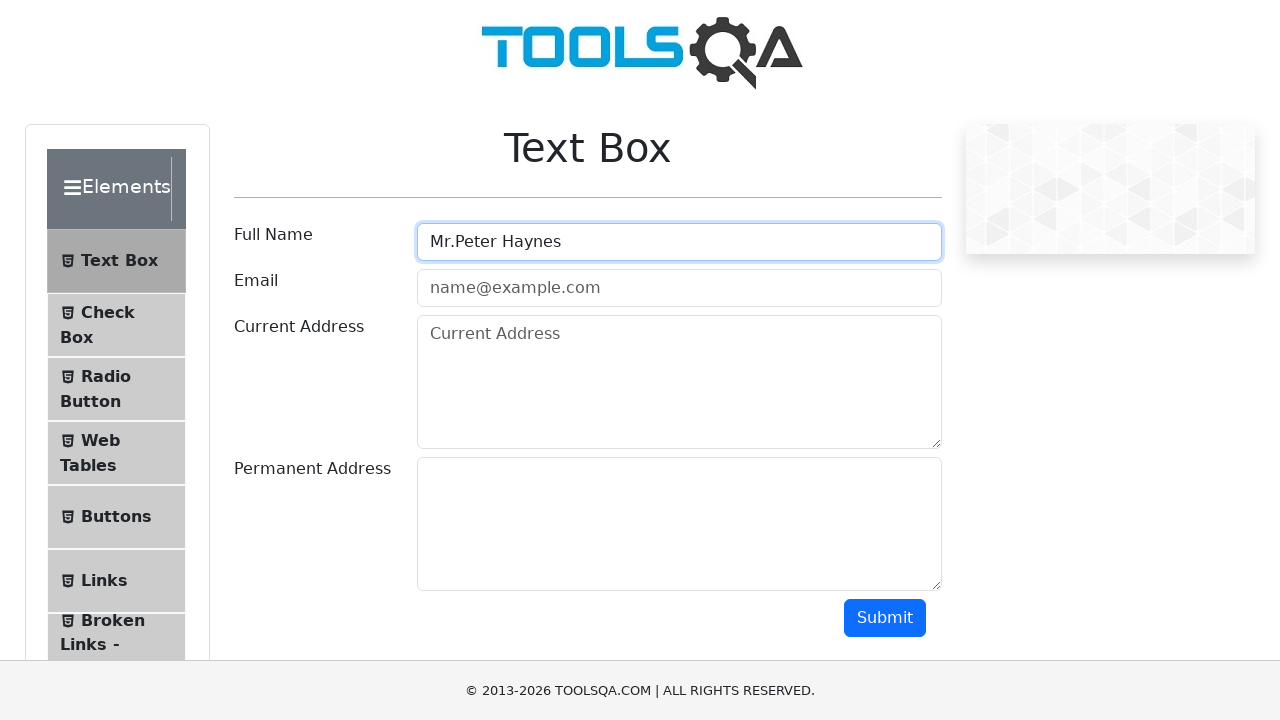

Filled Email field with 'PeterHaynes@toolsqa.com' on #userEmail
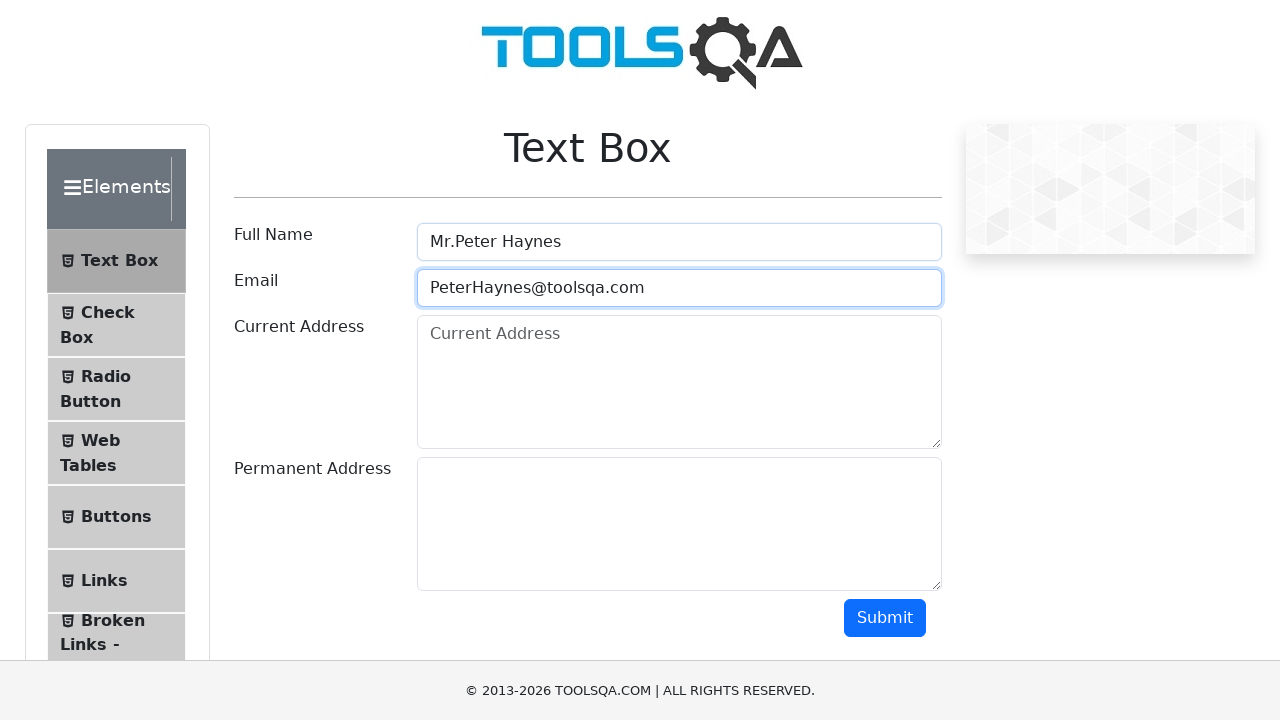

Filled Current Address field with '43 School Lane London EC71 9GO' on #currentAddress
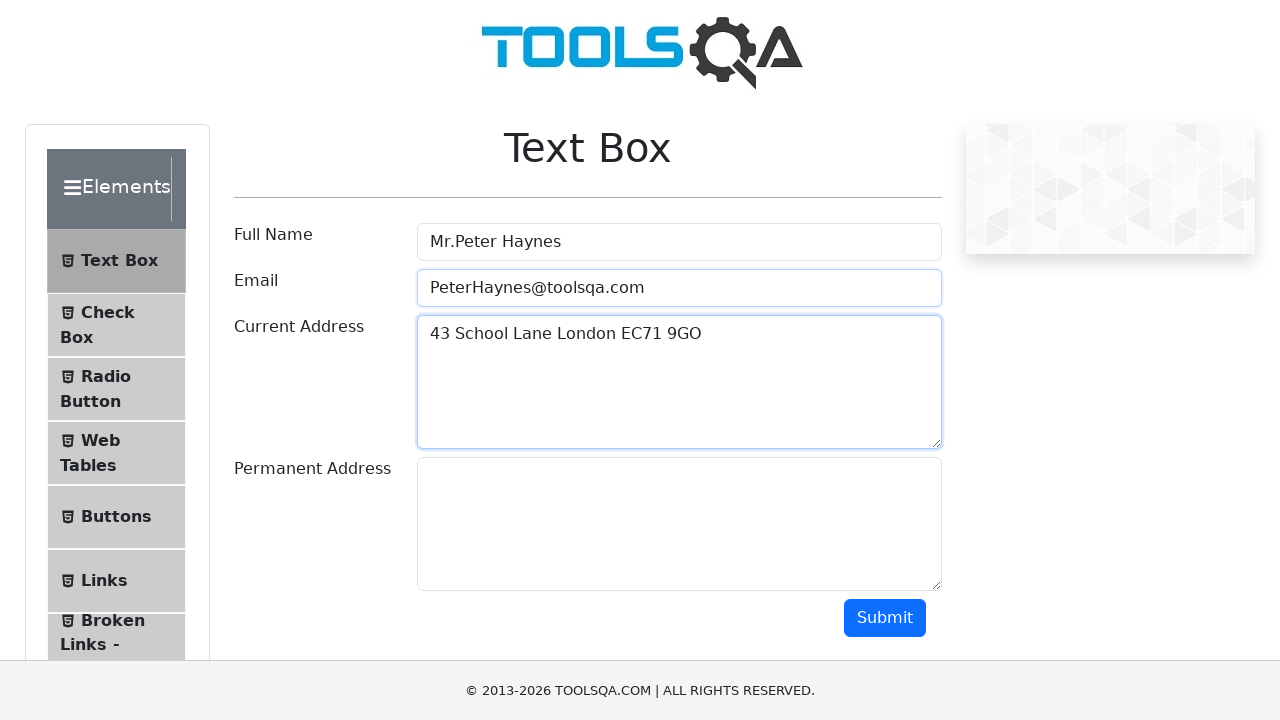

Clicked on Current Address field to focus it at (679, 382) on #currentAddress
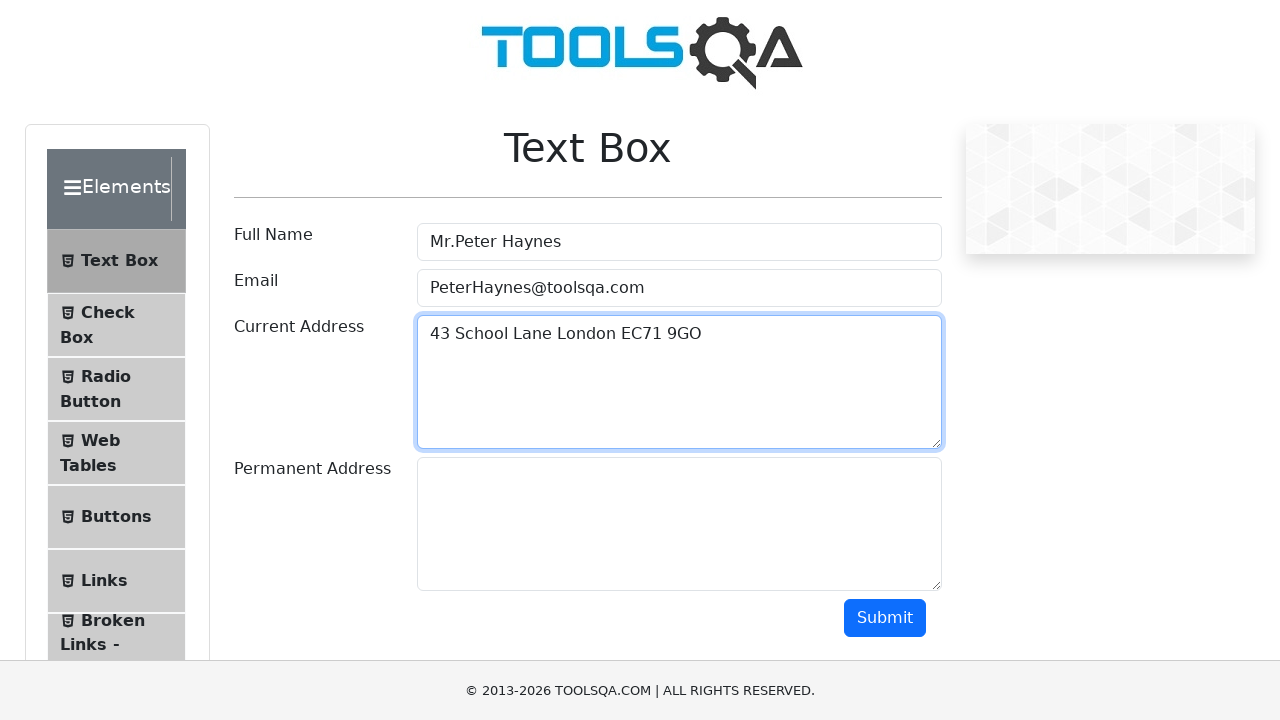

Selected all text in Current Address field using Ctrl+A
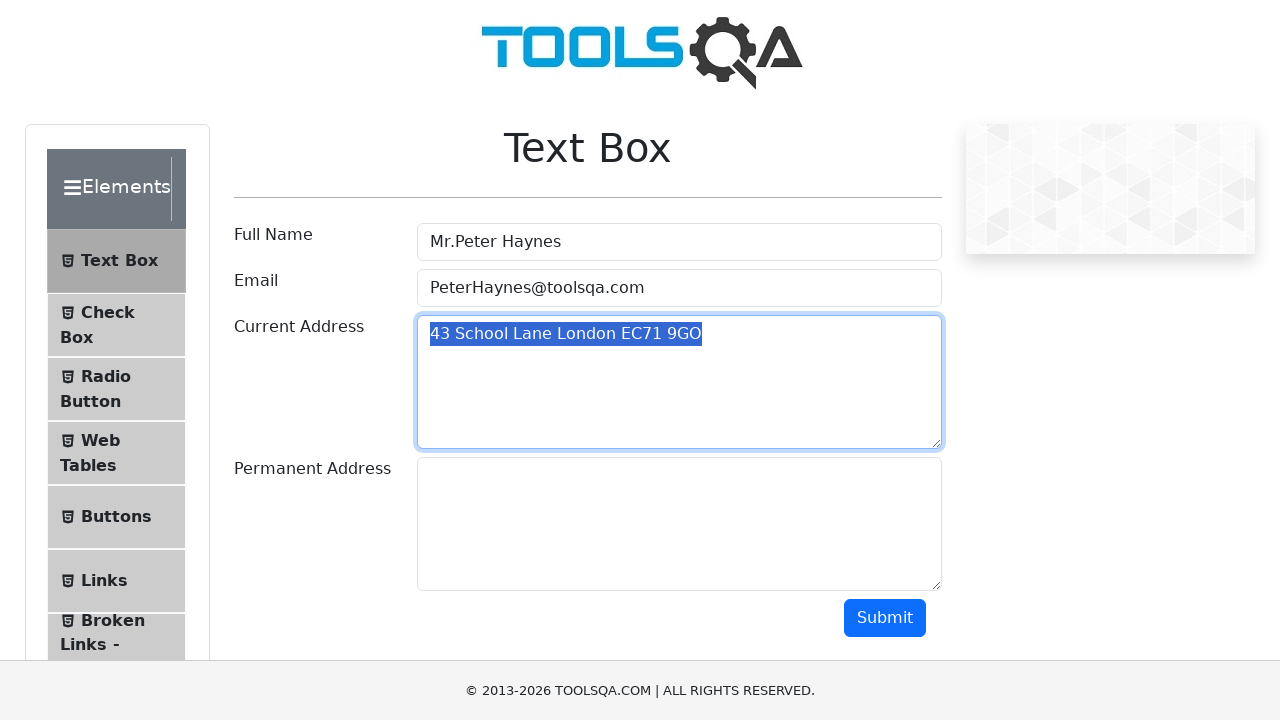

Copied selected address text using Ctrl+C
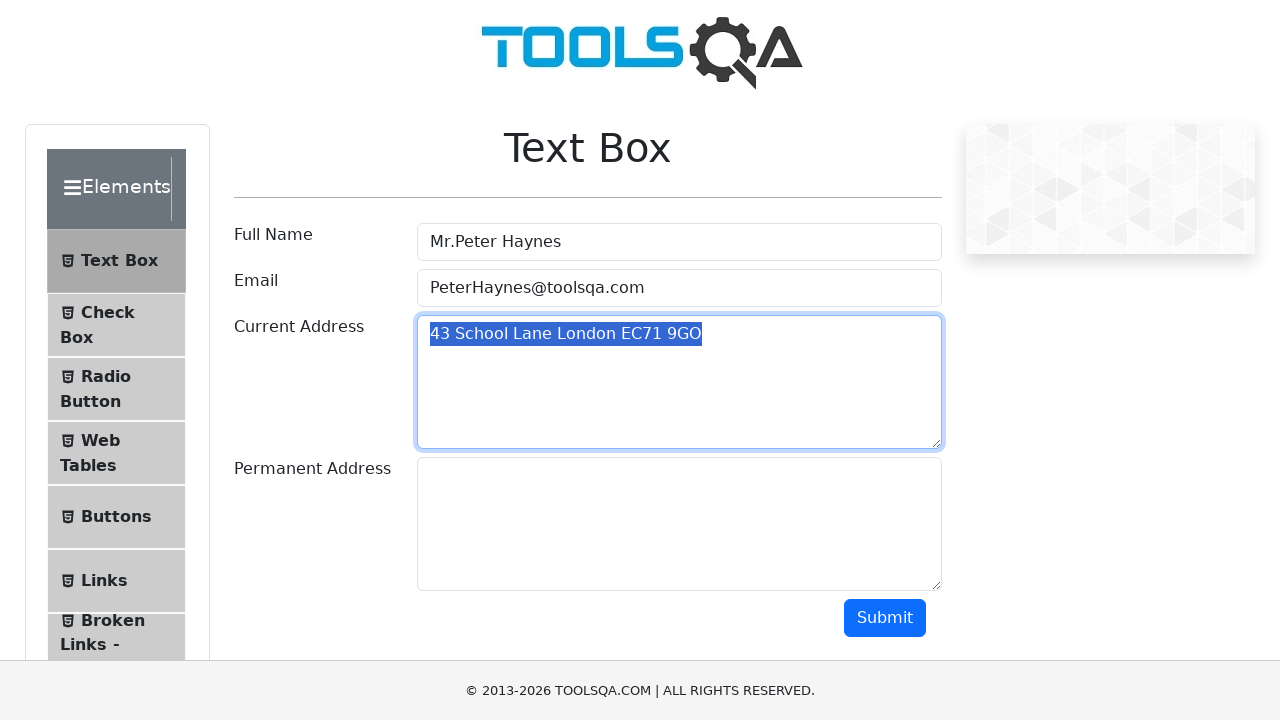

Moved to Permanent Address field using Tab key
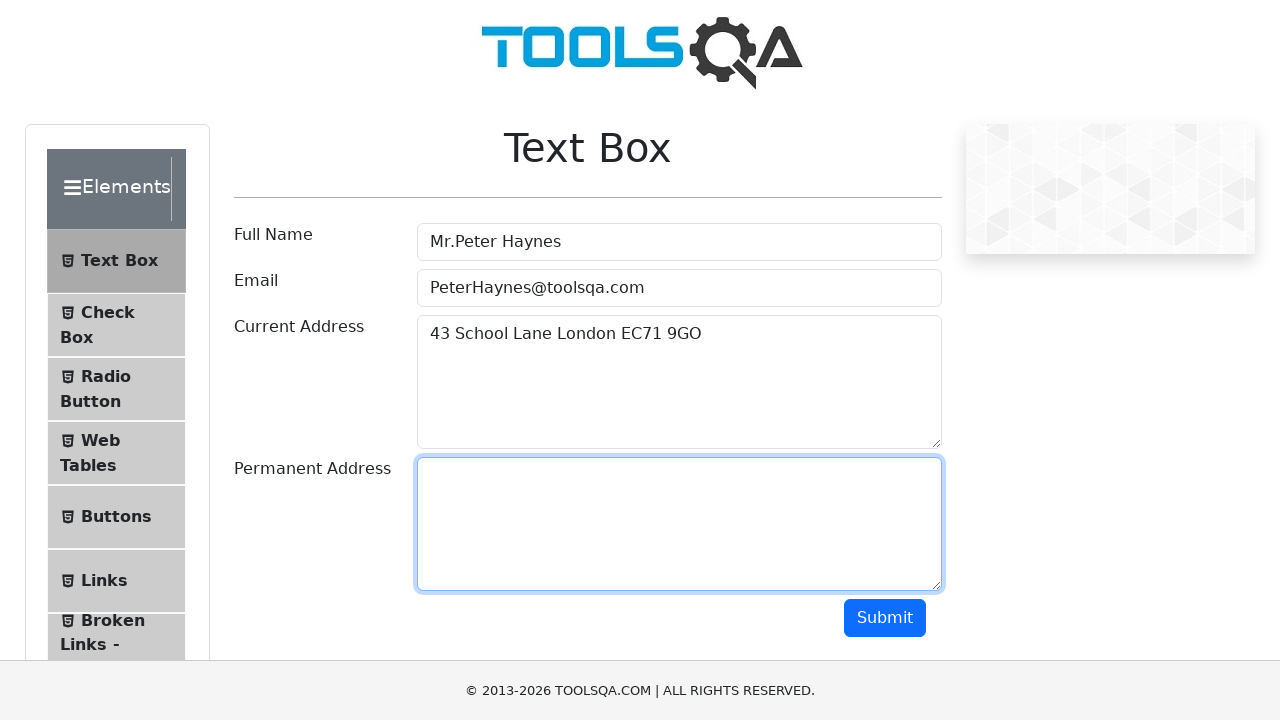

Pasted copied address into Permanent Address field using Ctrl+V
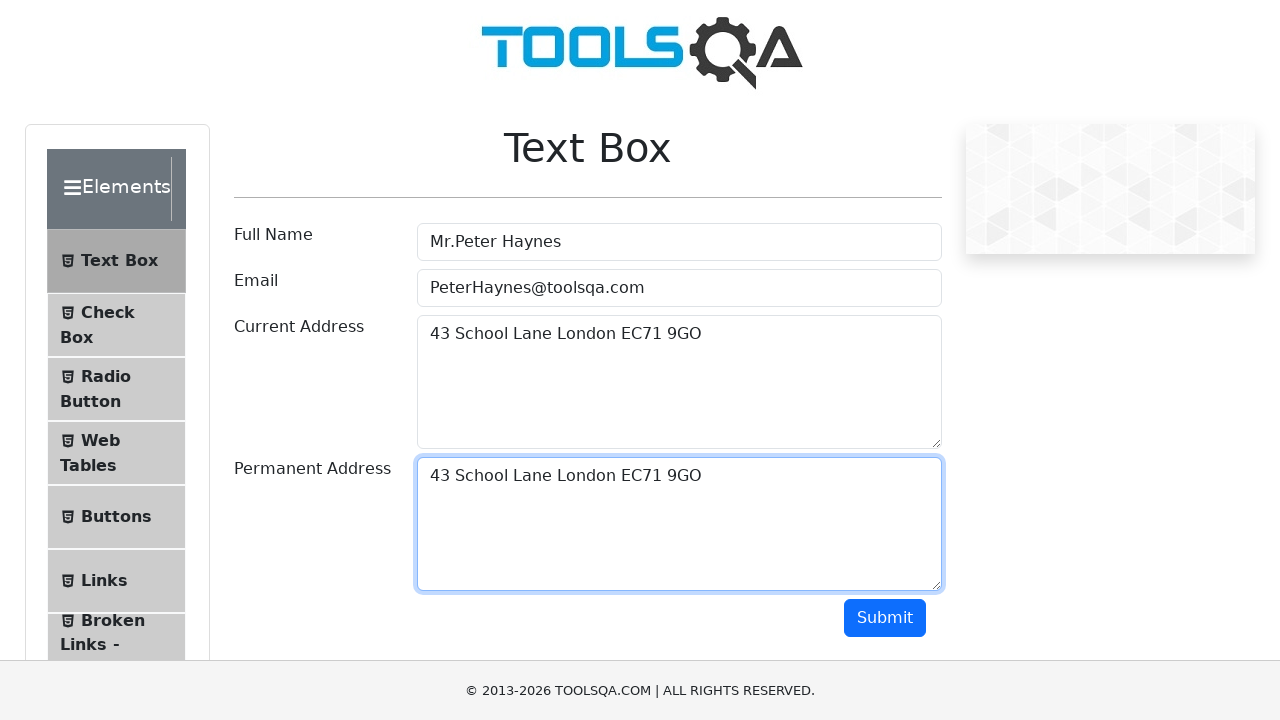

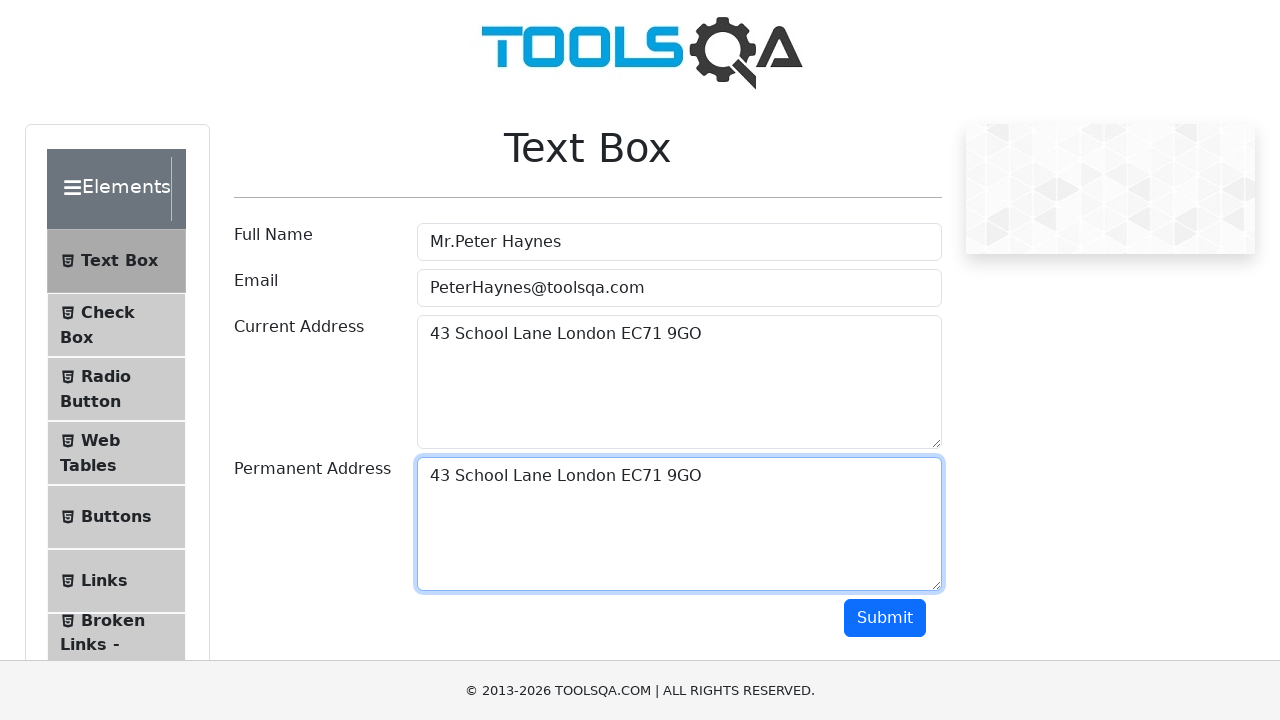